Tests drag and drop functionality on the jQuery UI droppable demo page by dragging an element from source to target within an iframe.

Starting URL: http://jqueryui.com/droppable/

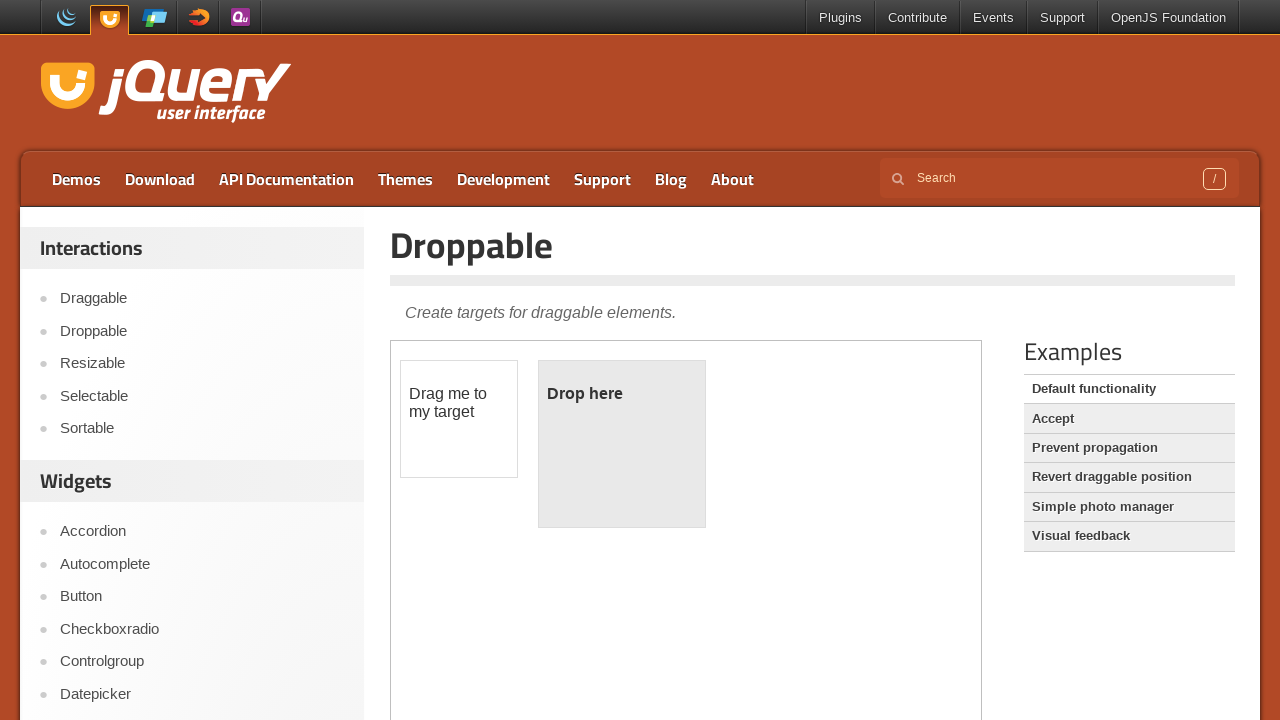

Located the demo iframe
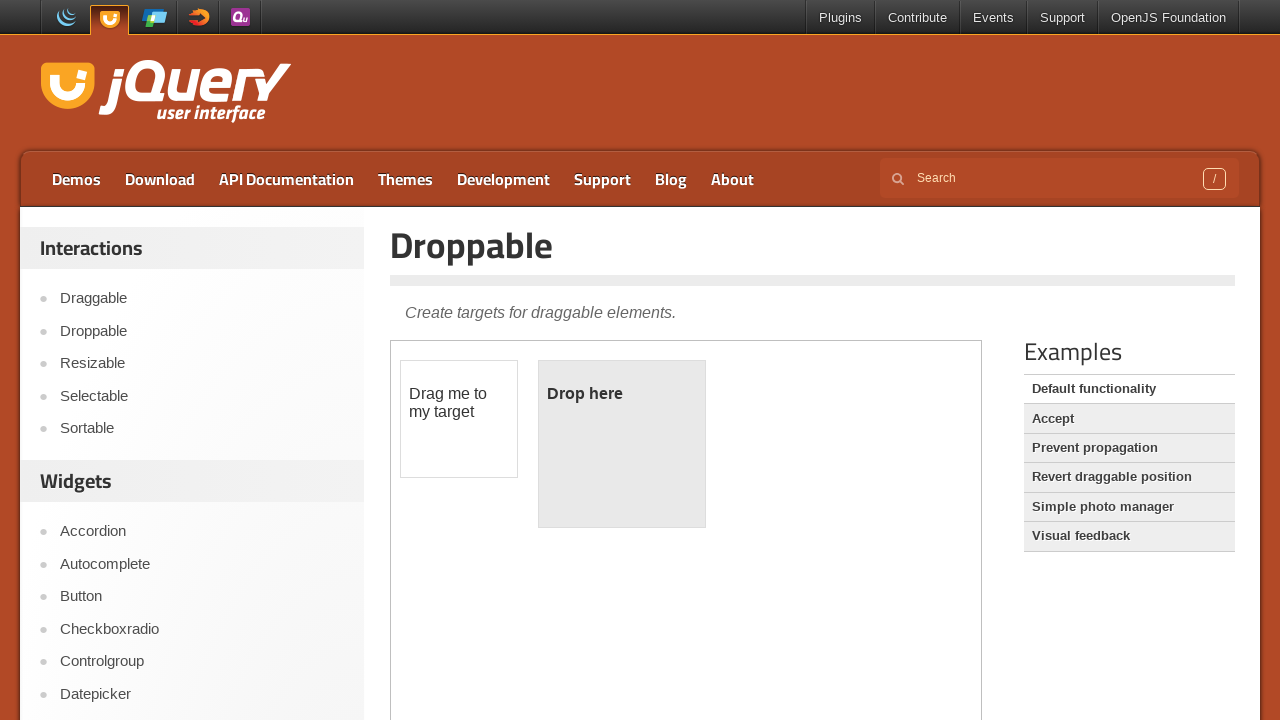

Located the draggable element
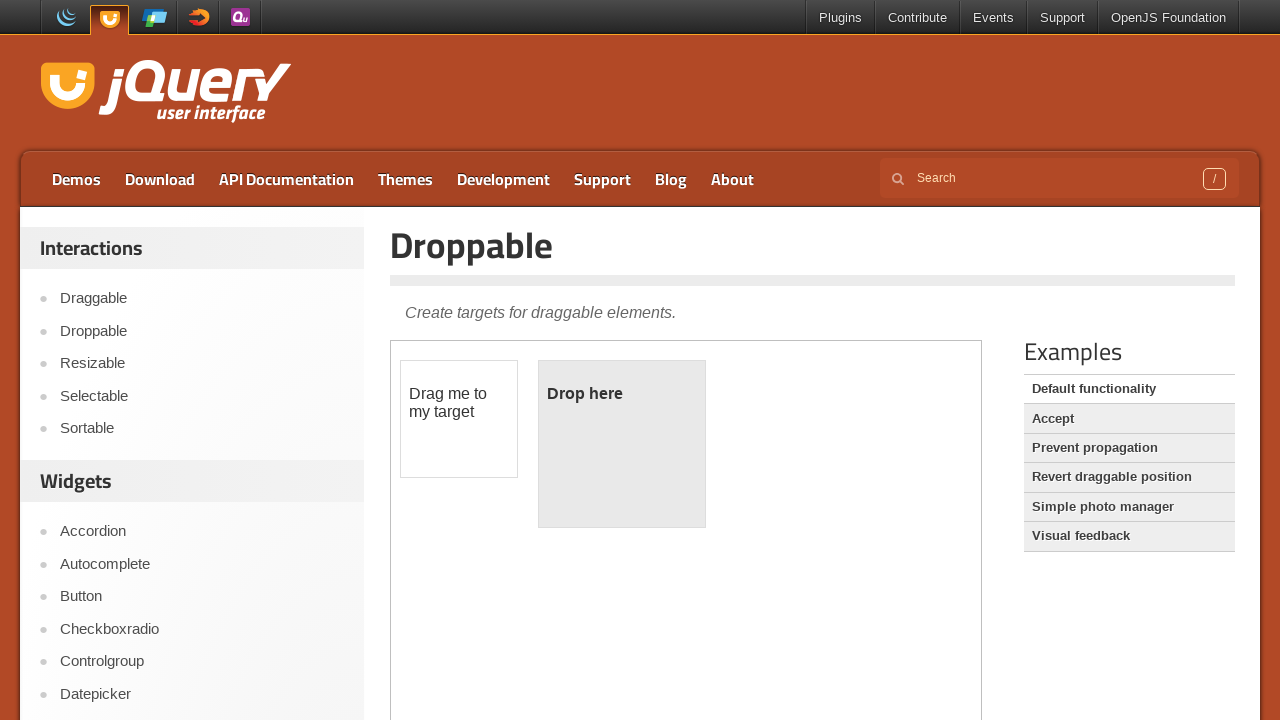

Located the droppable element
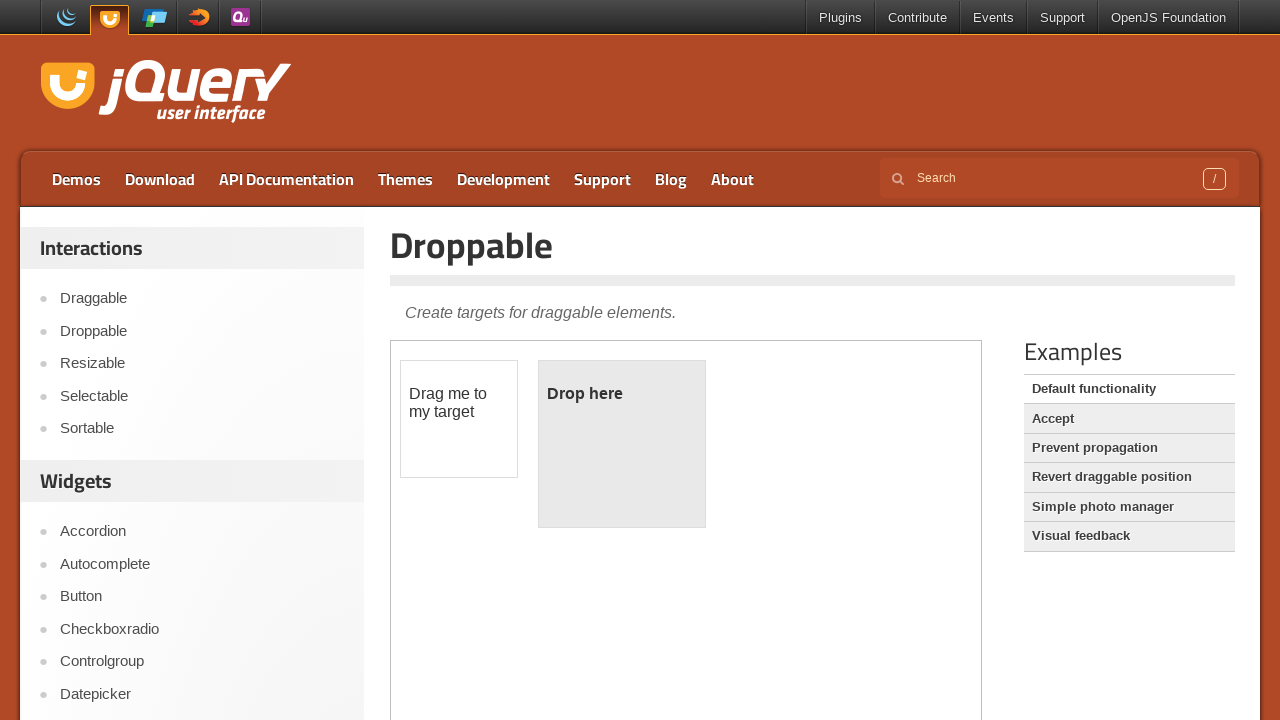

Draggable element is visible
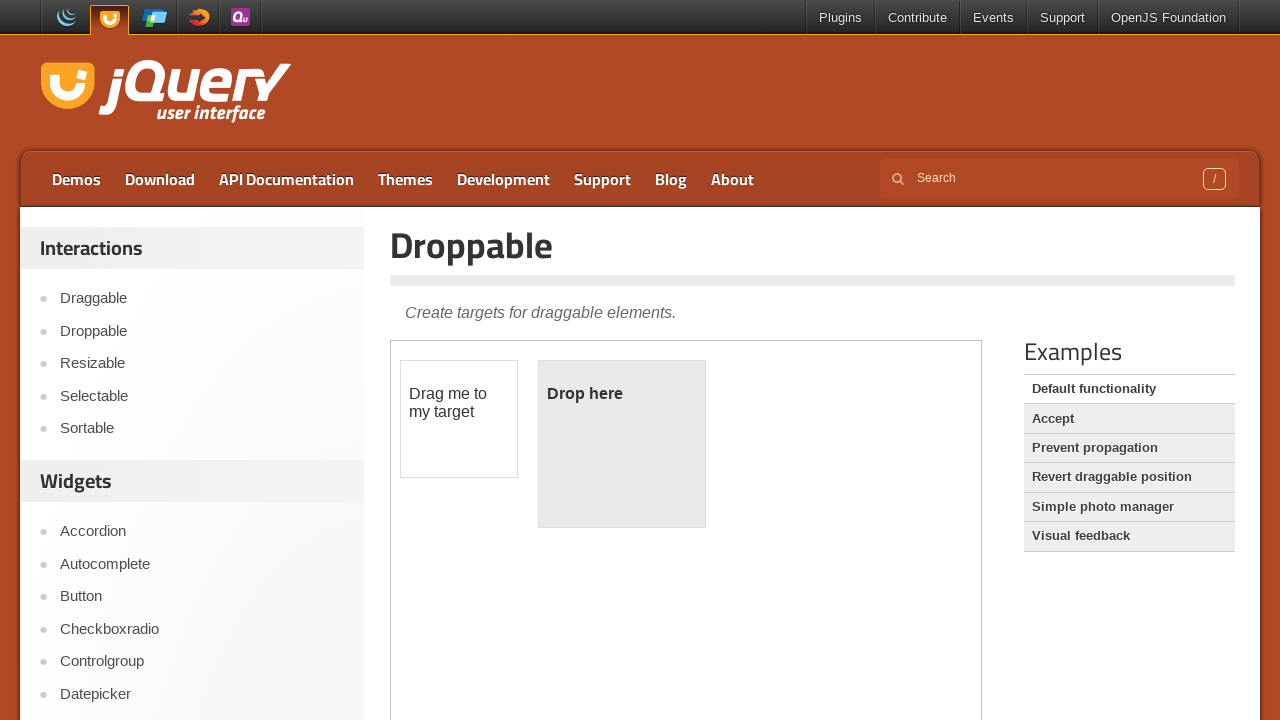

Droppable element is visible
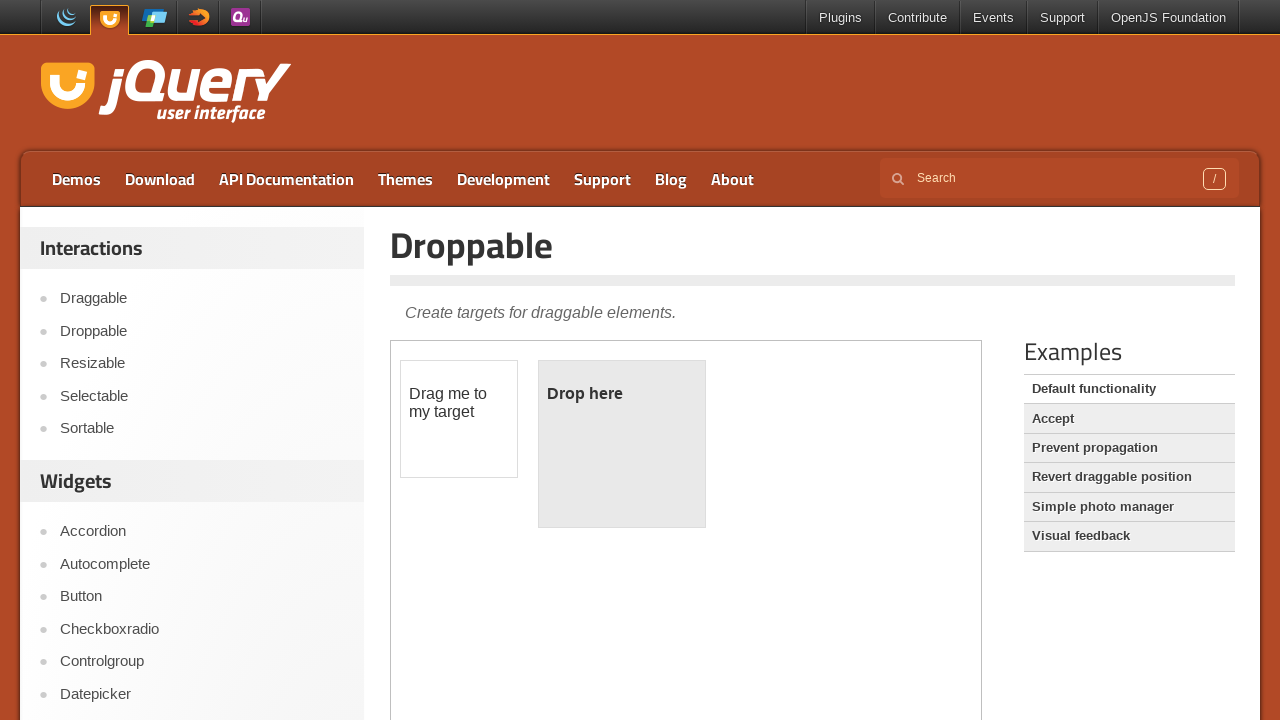

Dragged element from source to target at (622, 444)
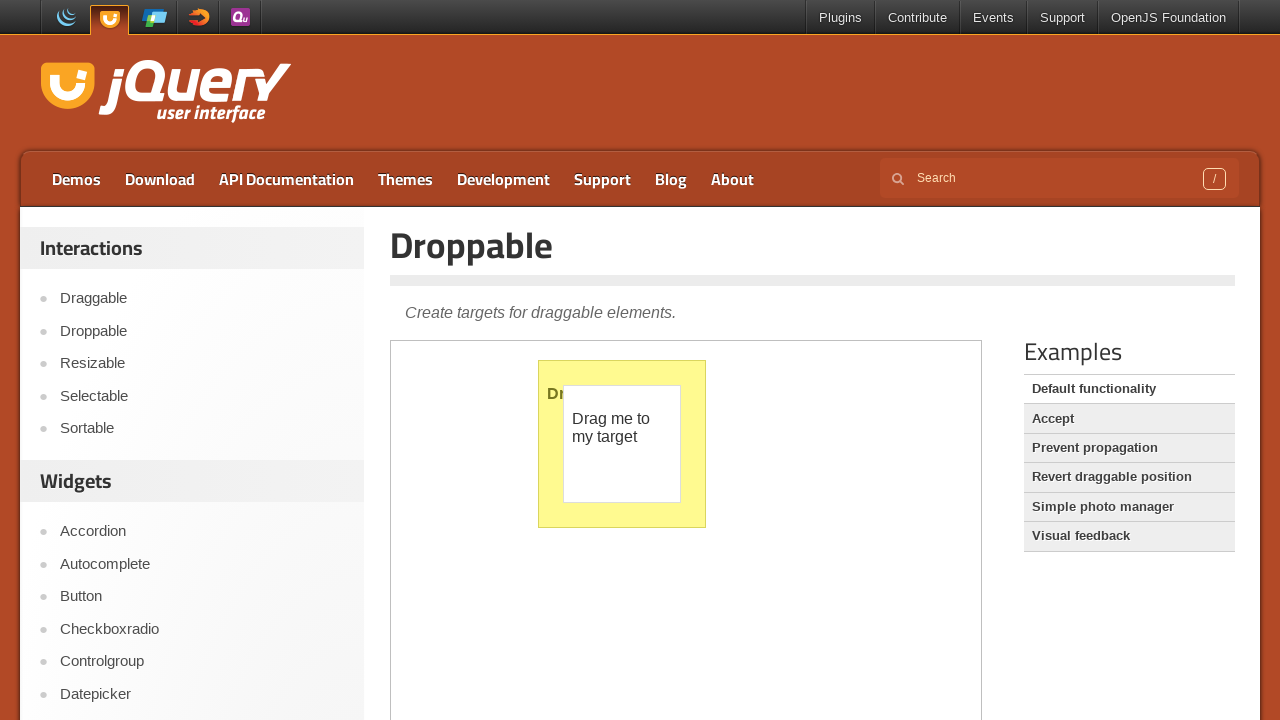

Verified drop was successful - 'Dropped!' text appeared
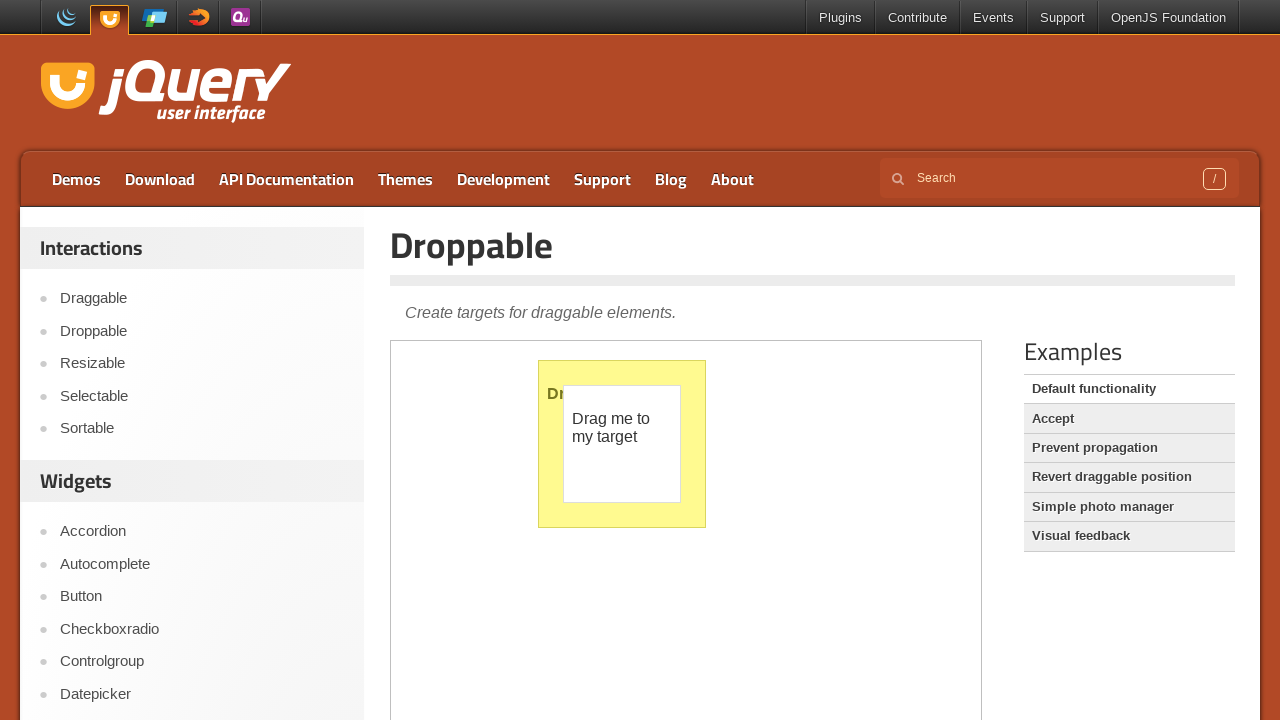

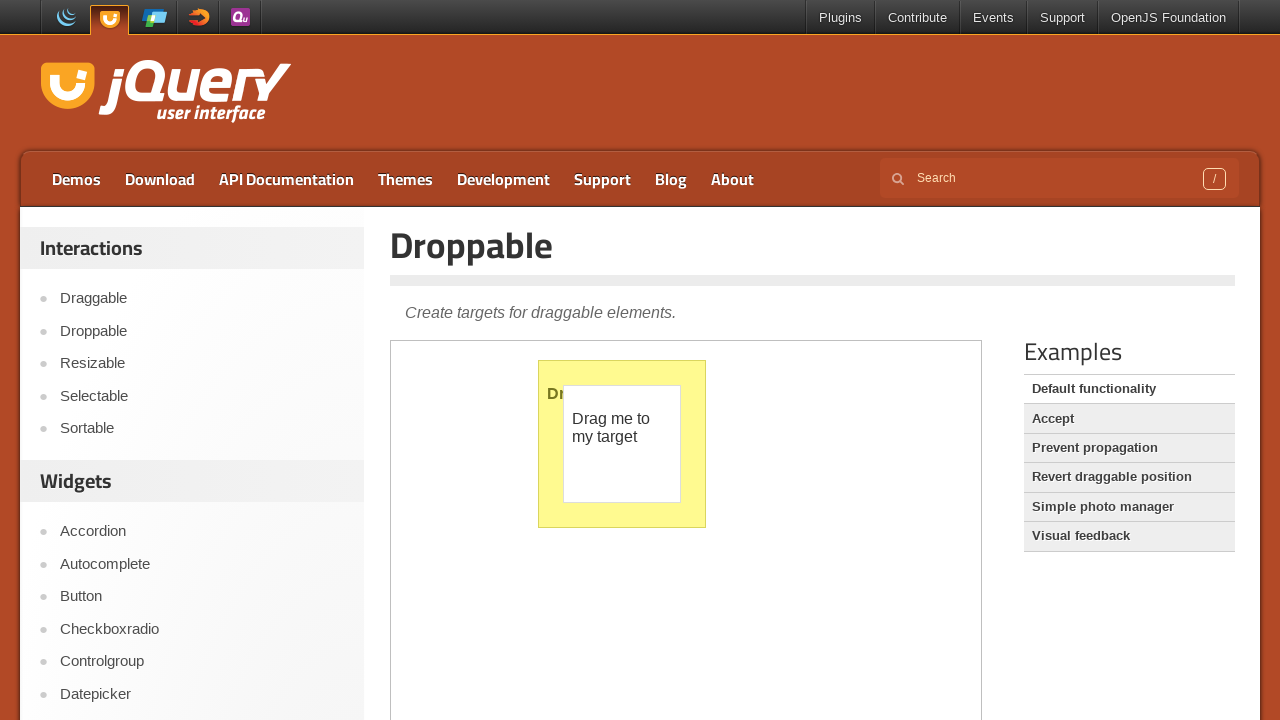